Tests basic functionality by verifying page content, counting interactive elements, and testing scroll functionality

Starting URL: https://dressup.vercel.app

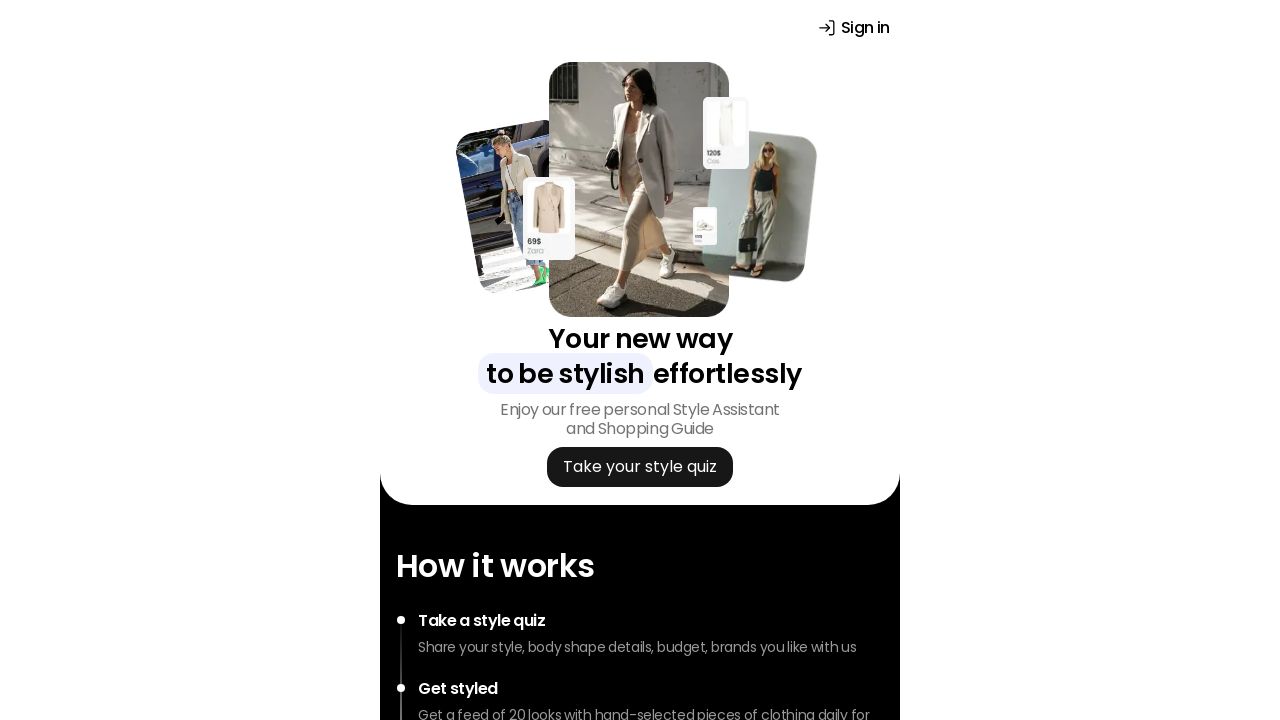

Page loaded with networkidle state
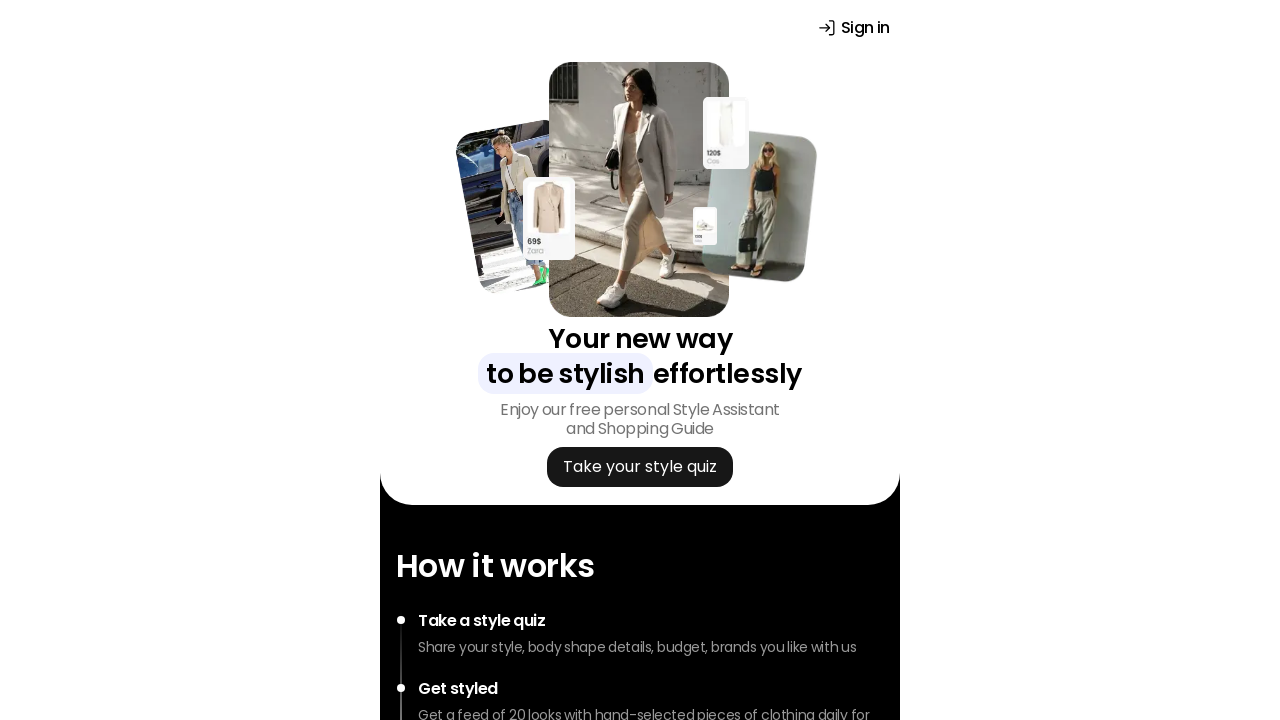

Retrieved body text content
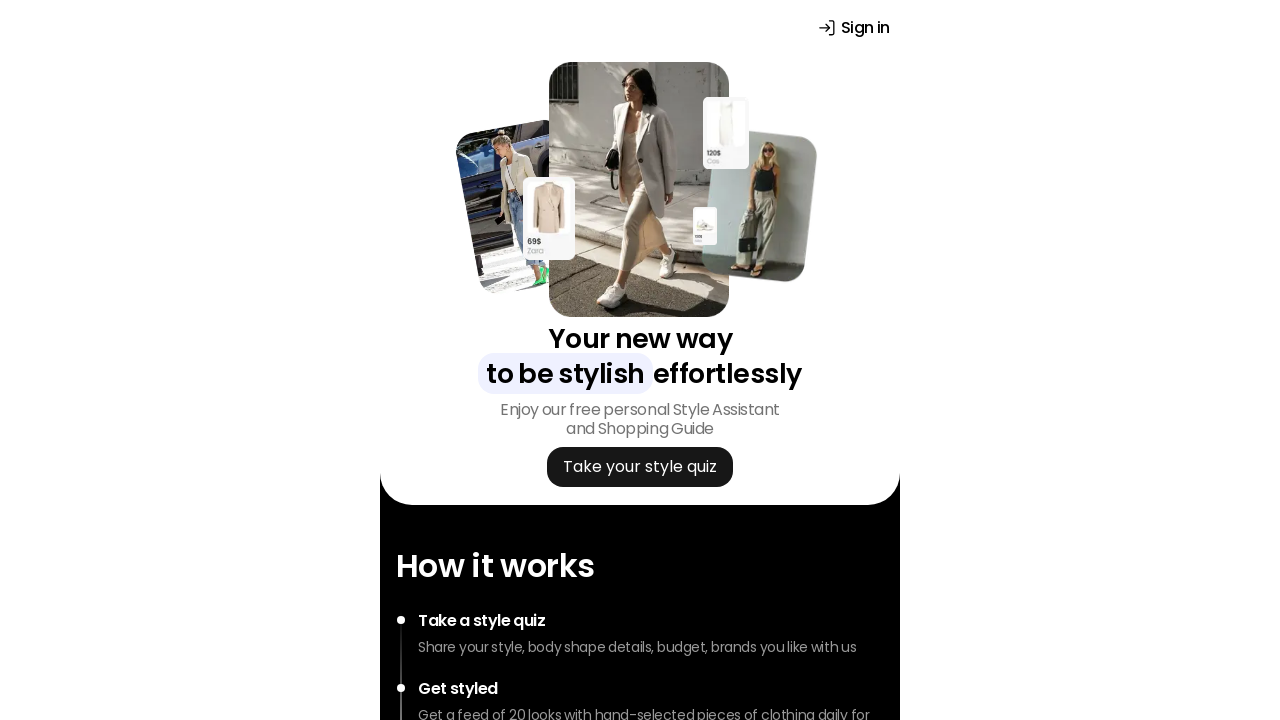

Verified page content is not empty
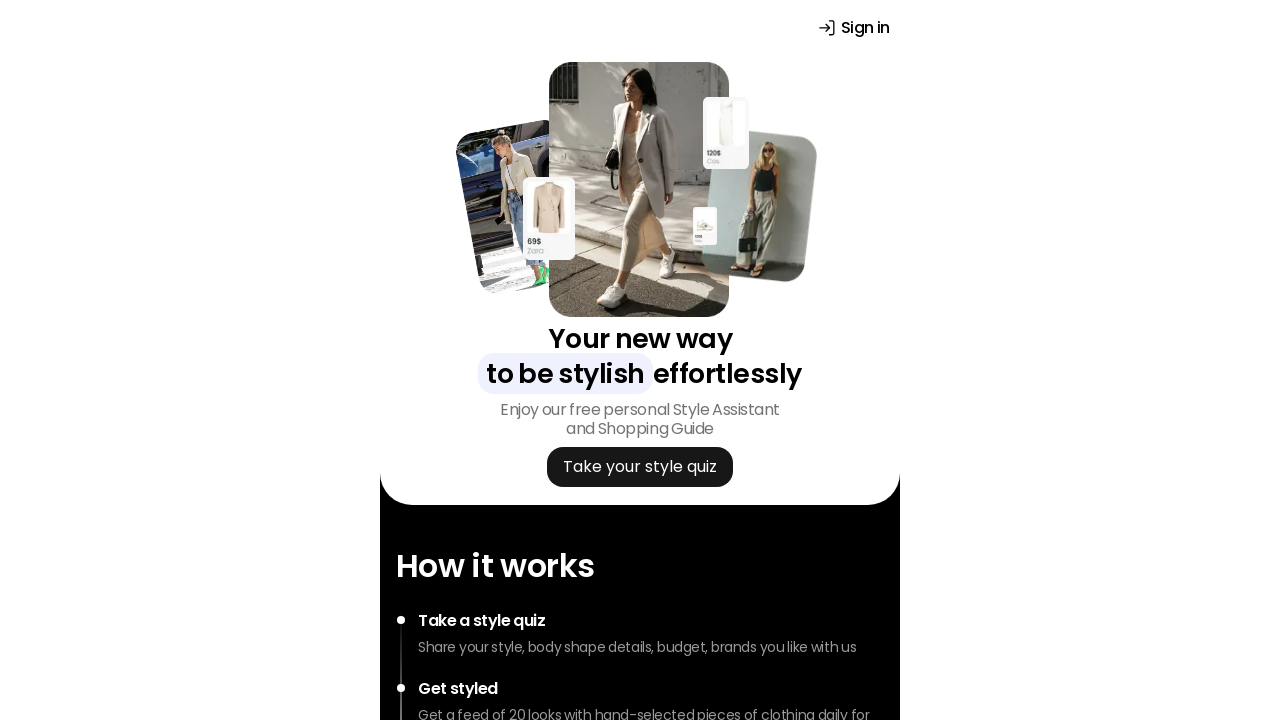

Counted 7 interactive elements (buttons, links, inputs)
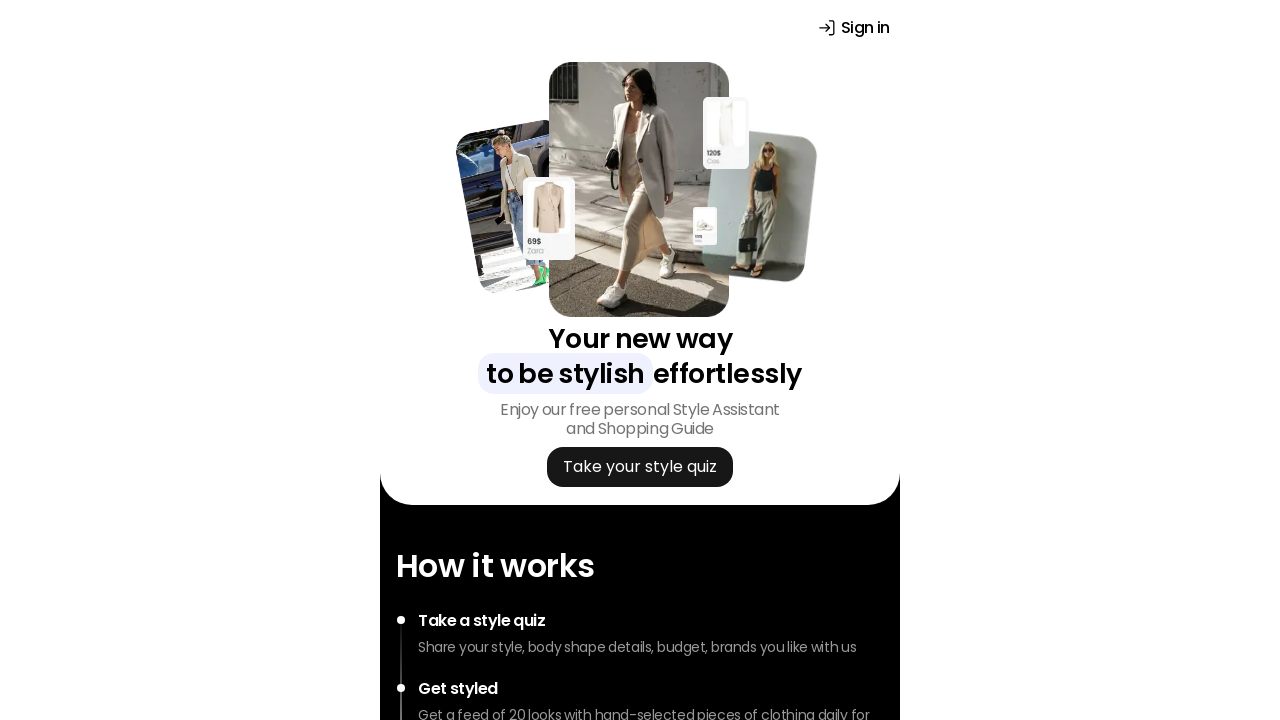

Scrolled to bottom of page
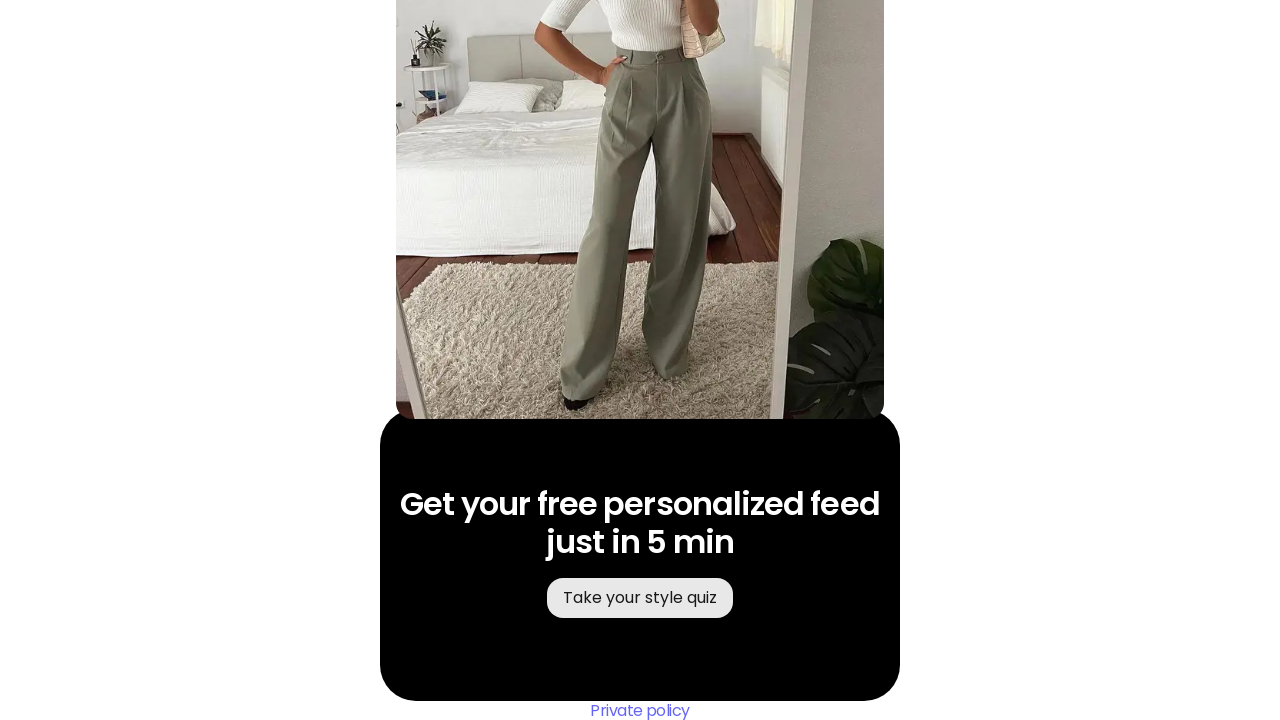

Waited 1 second after scrolling to bottom
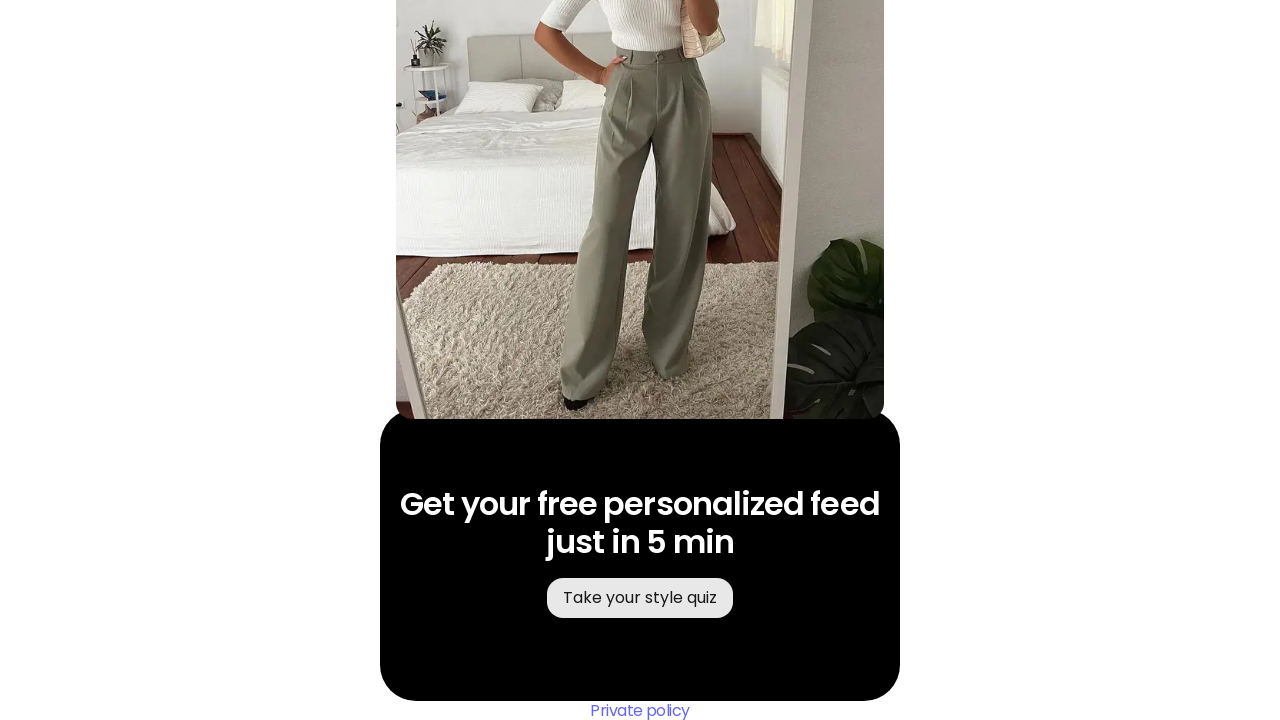

Scrolled back to top of page
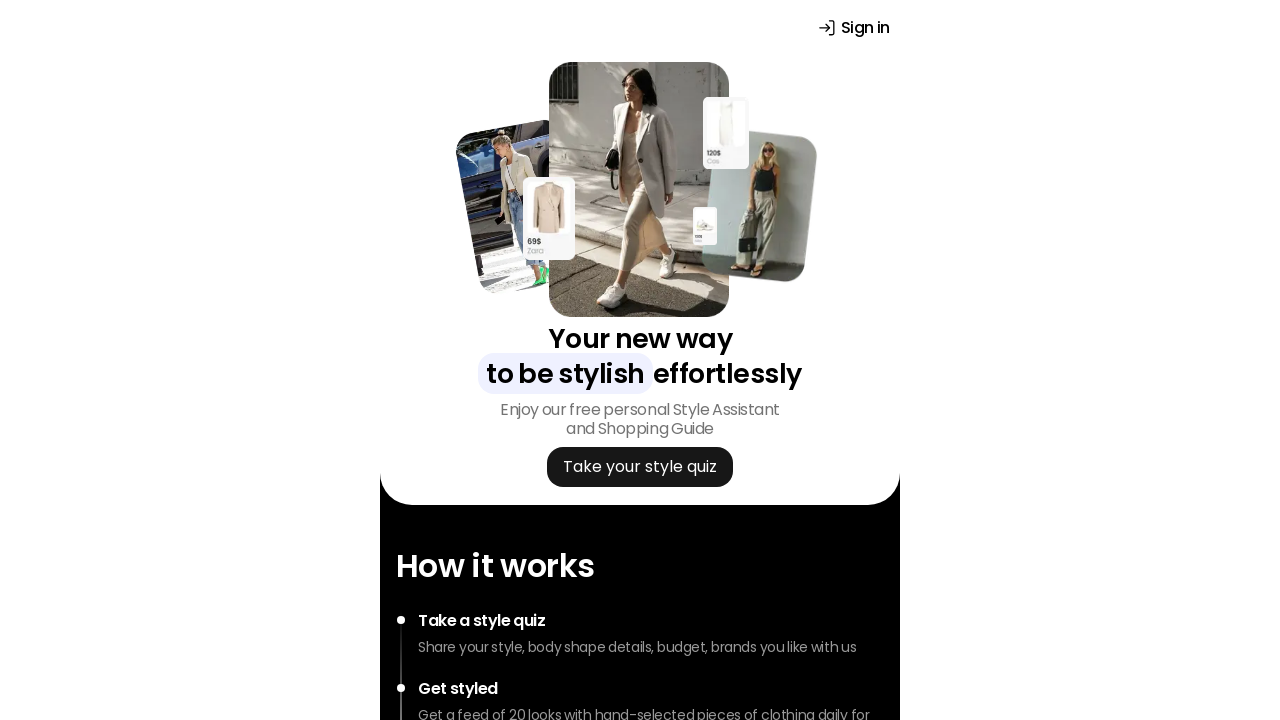

Verified JavaScript is working in the browser context
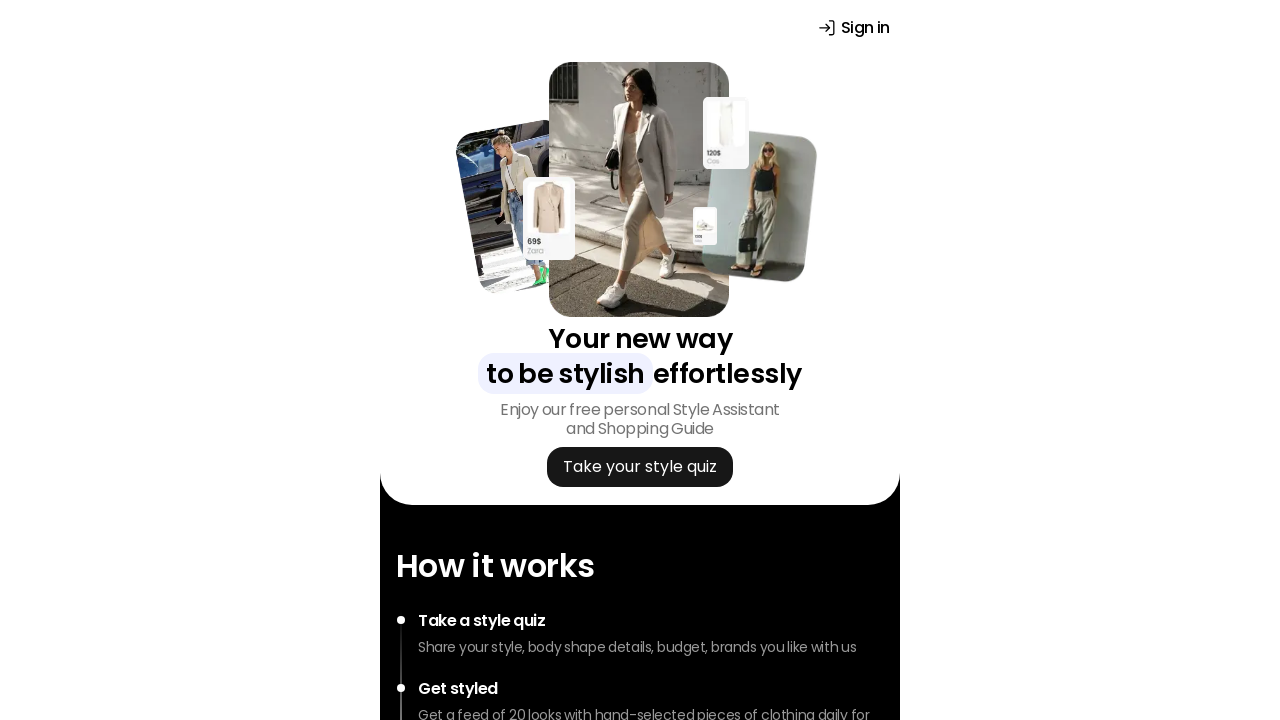

Confirmed JavaScript window and document objects are accessible
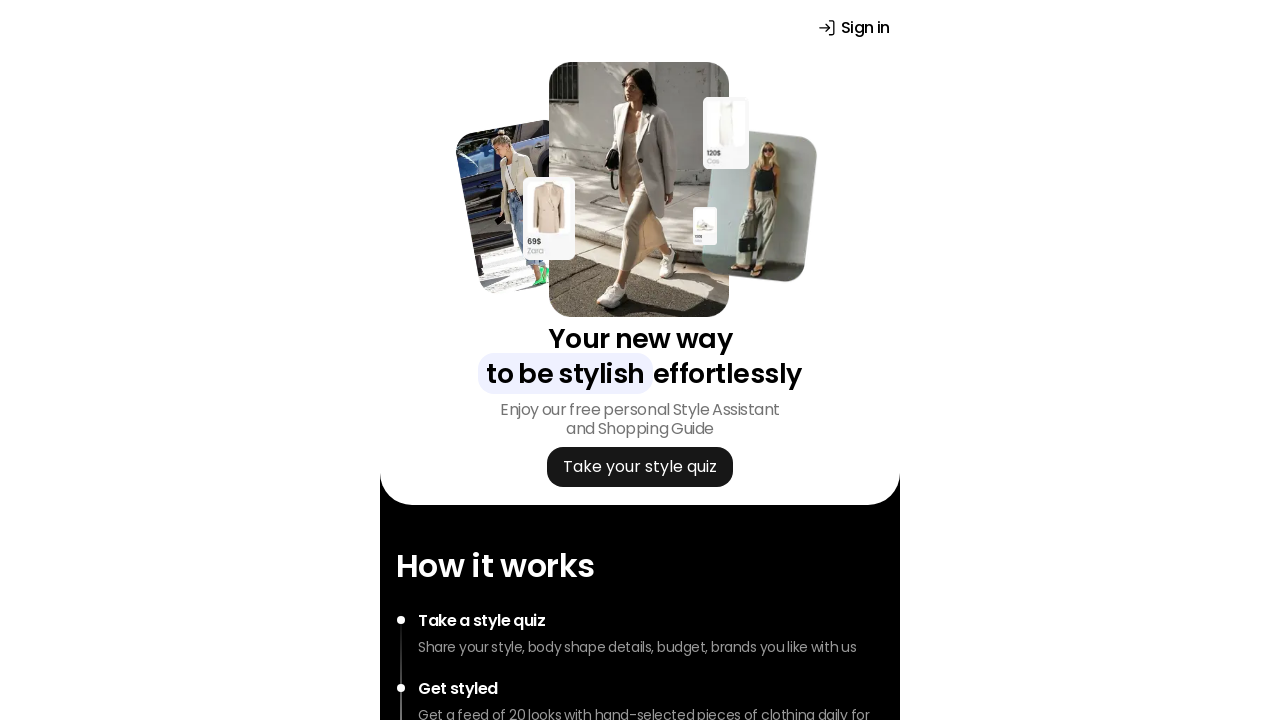

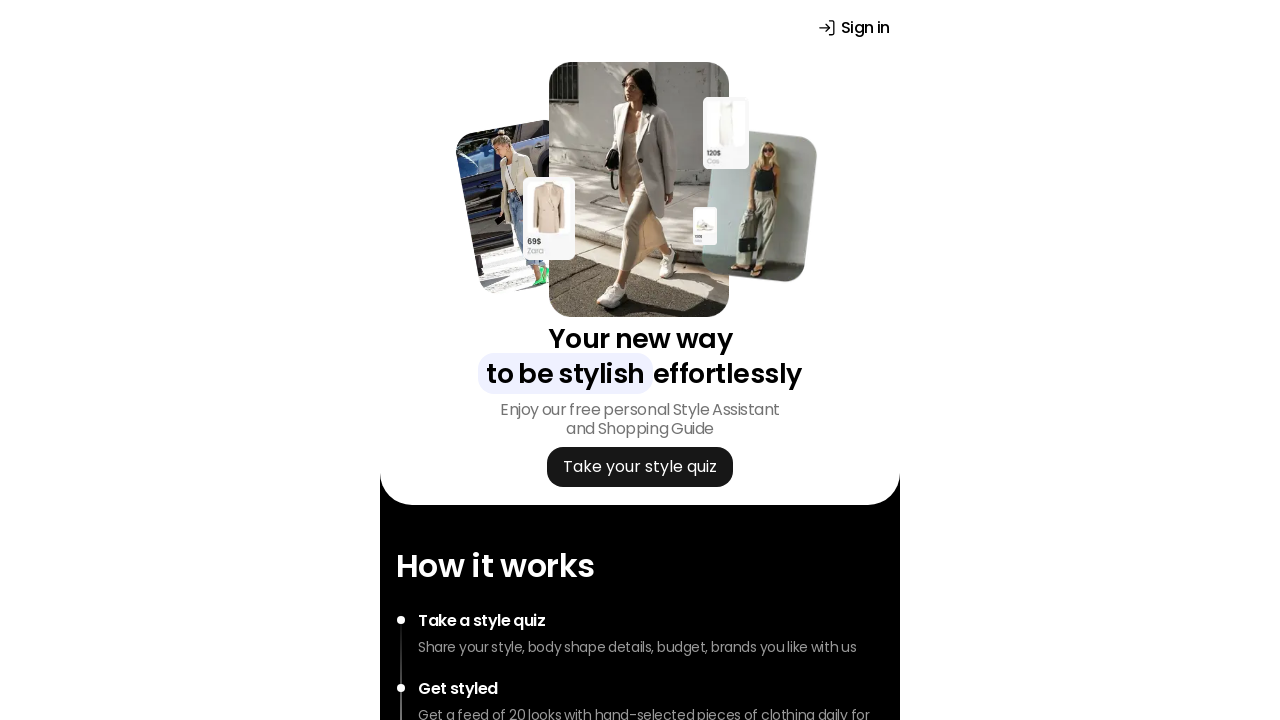